Tests CSS selector functionality by locating a specific cell in a table (7th row, 3rd column) on the W3Schools CSS table page

Starting URL: https://www.w3schools.com/css/css_table.asp

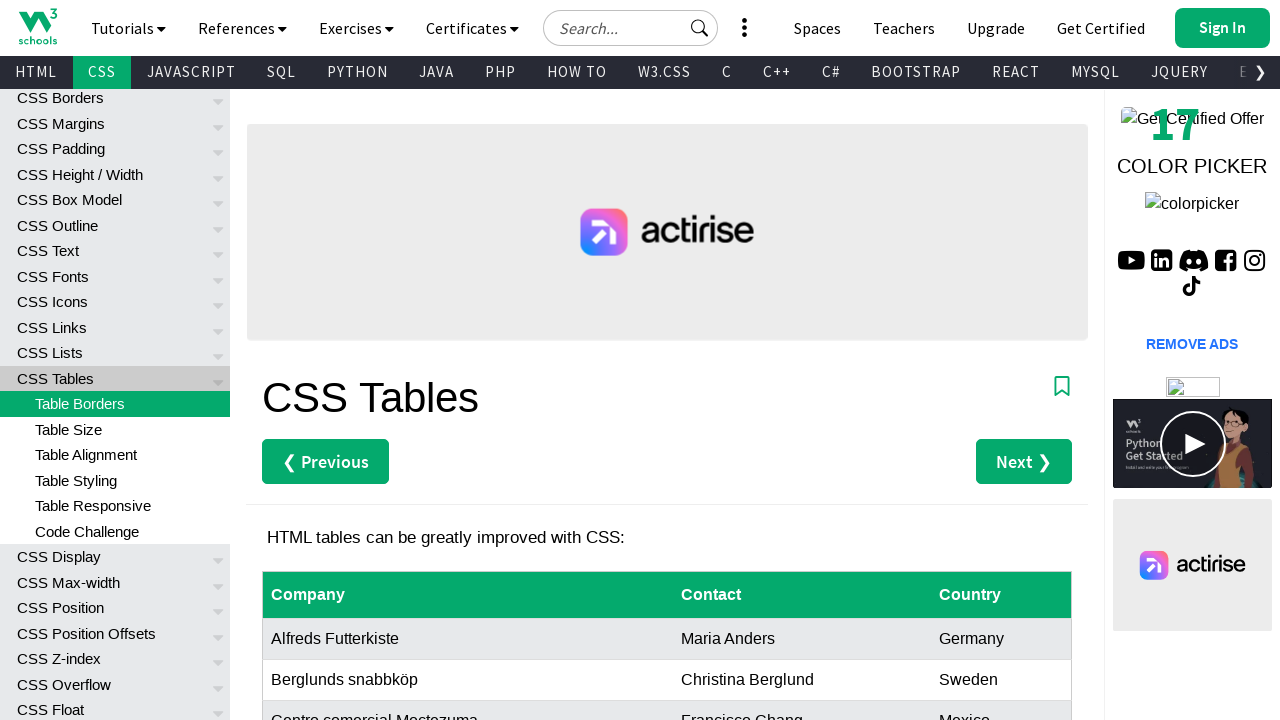

Navigated to W3Schools CSS table page
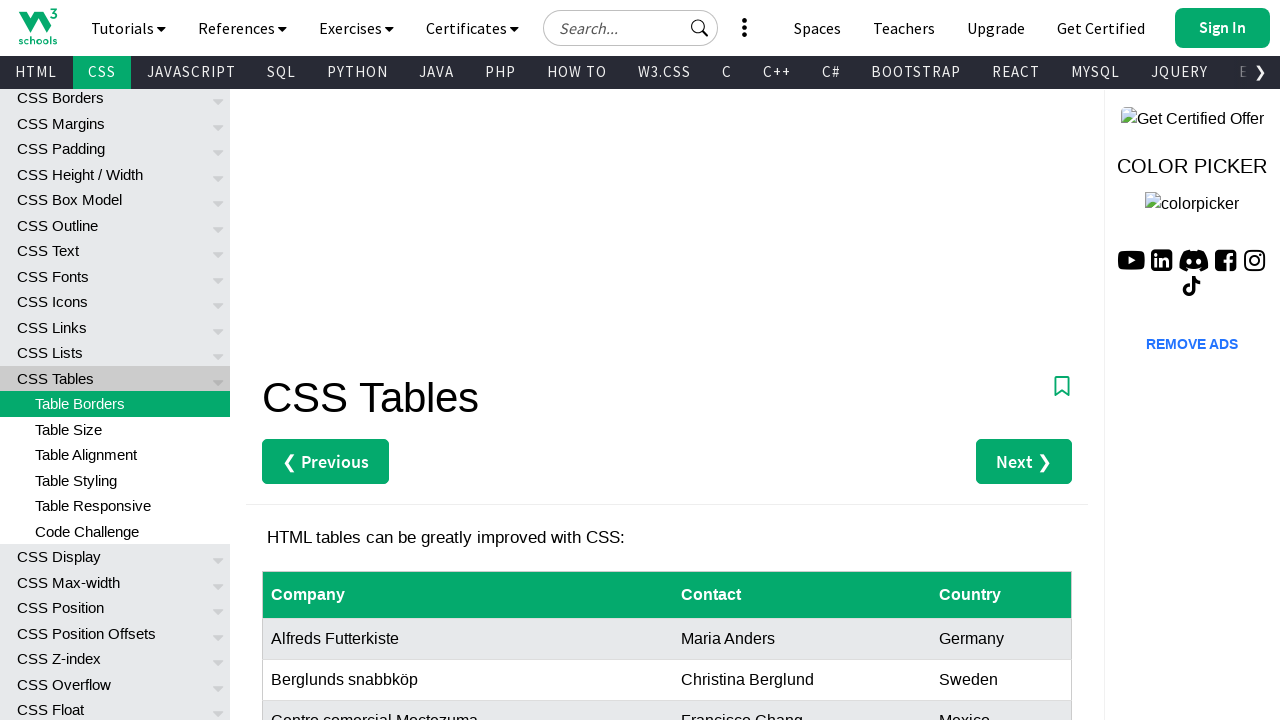

Located table cell at 7th row, 3rd column using CSS selector
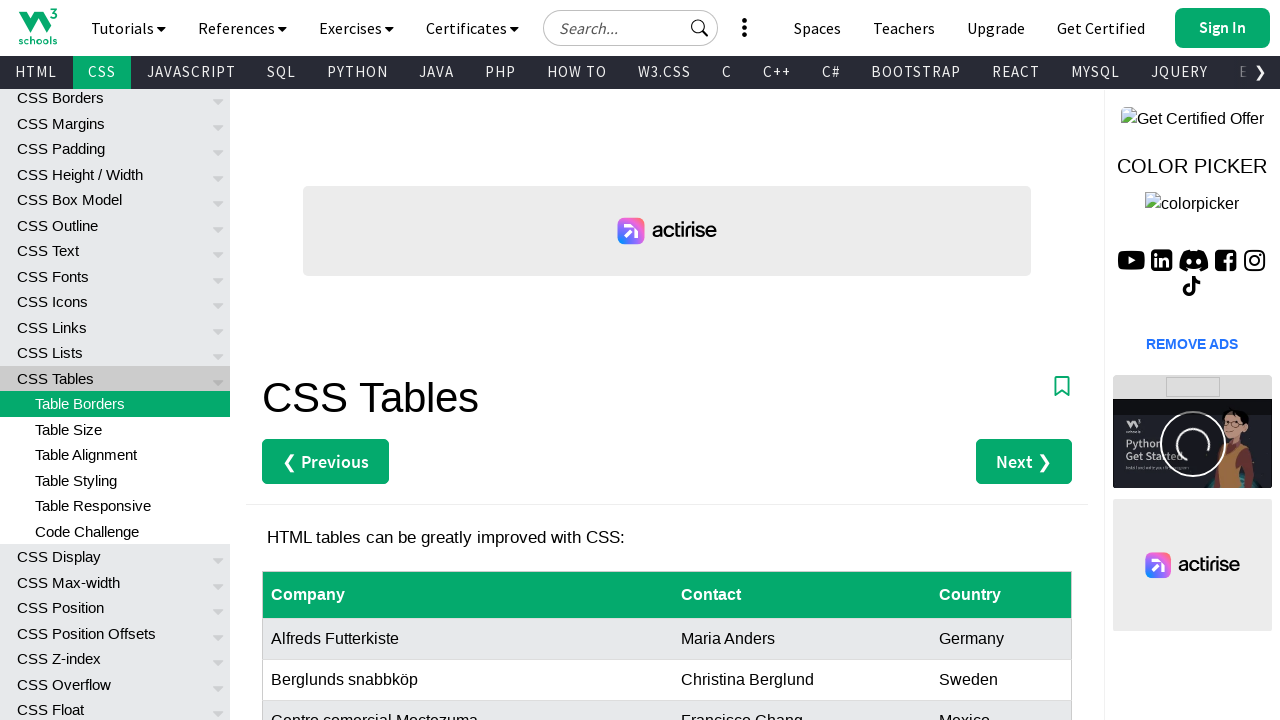

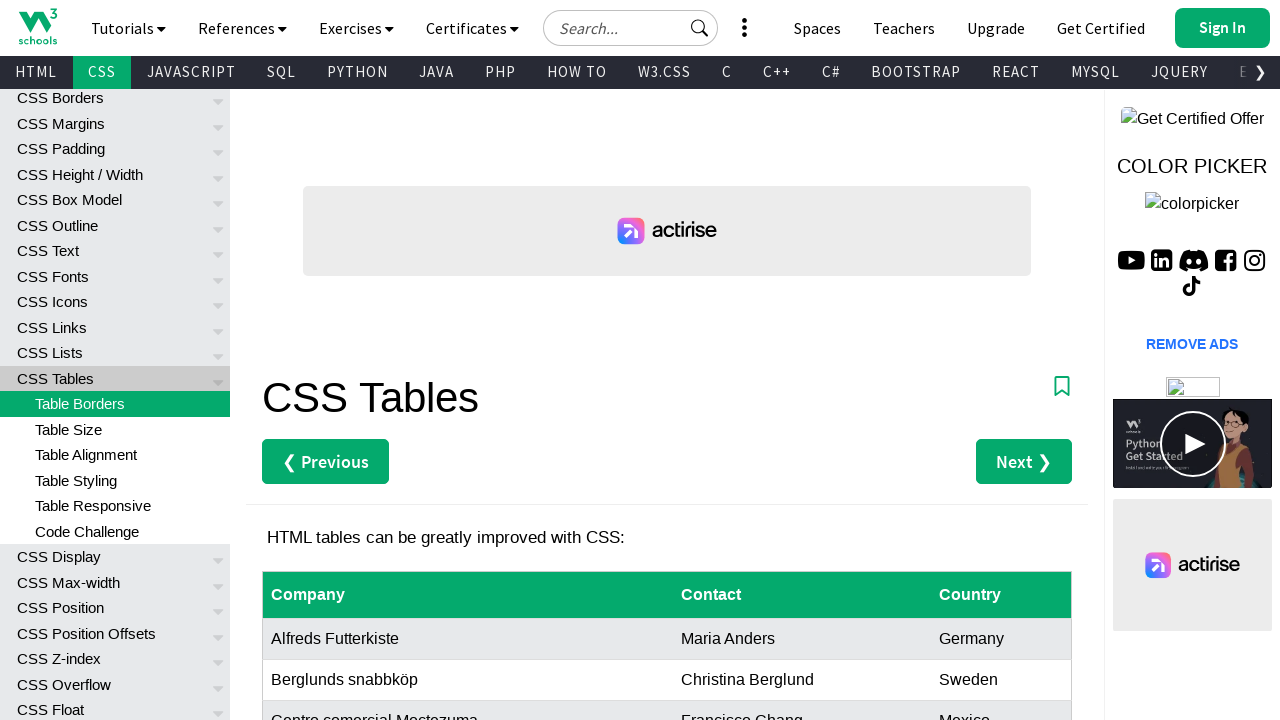